Tests iframe handling by switching to an iframe, locating a heading element within it, and then switching back to the default content

Starting URL: https://demoqa.com/frames

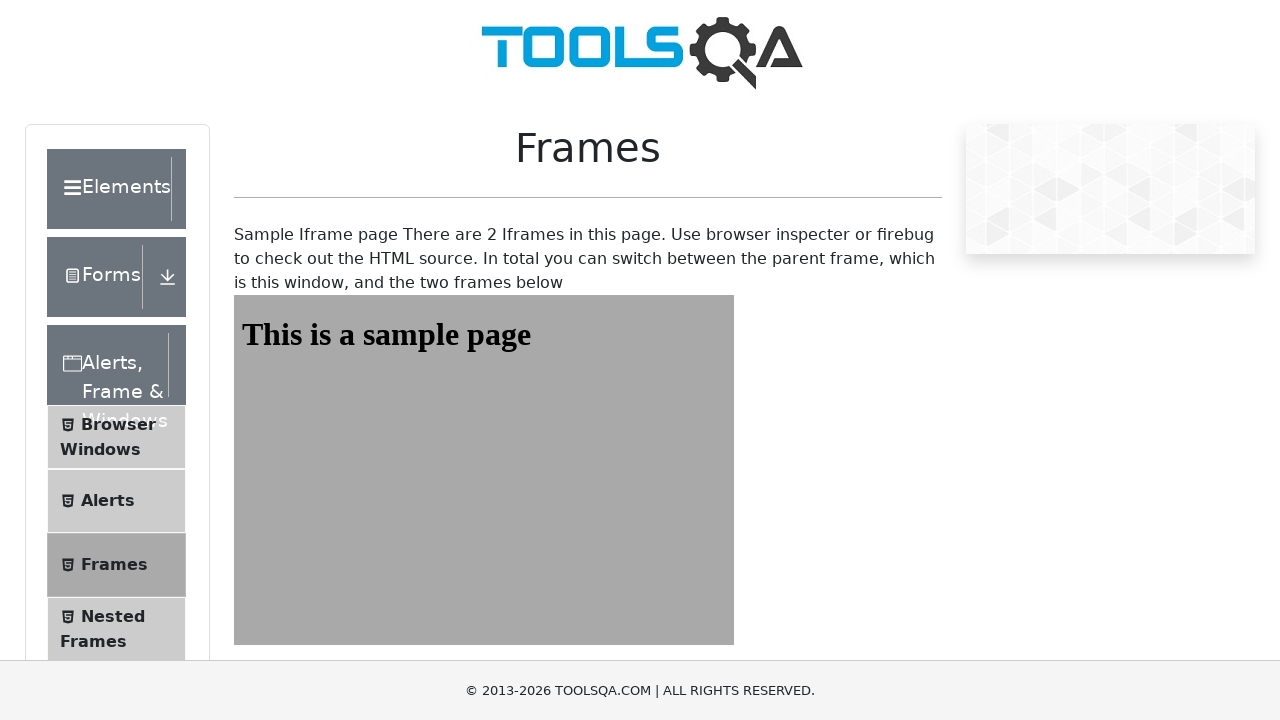

Navigated to https://demoqa.com/frames
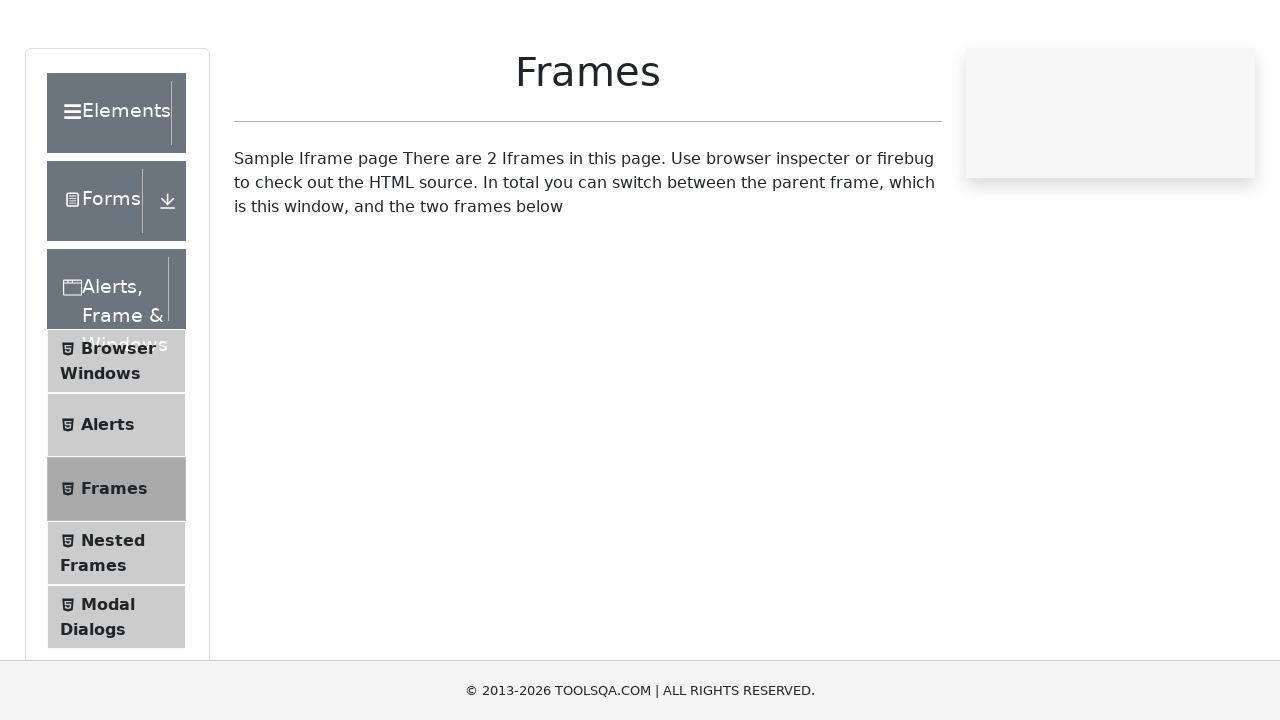

Switched to iframe with name 'frame1'
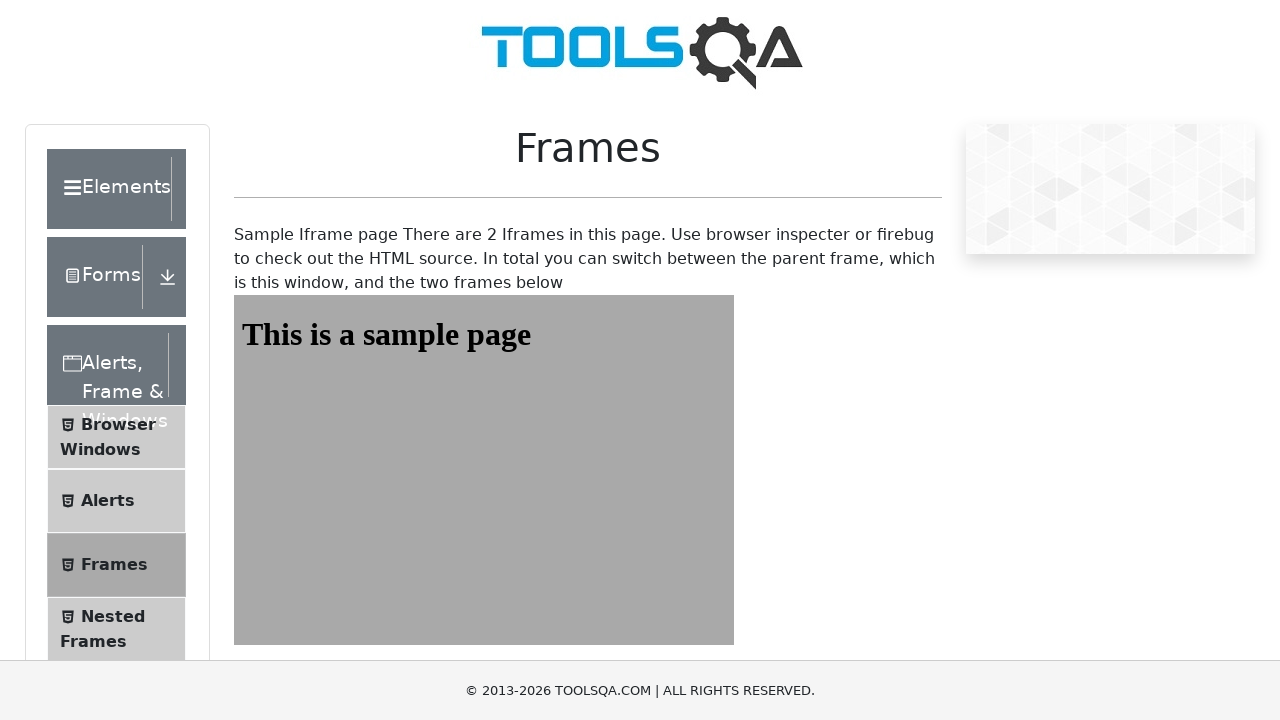

Located h1 heading element with id 'sampleHeading' inside iframe
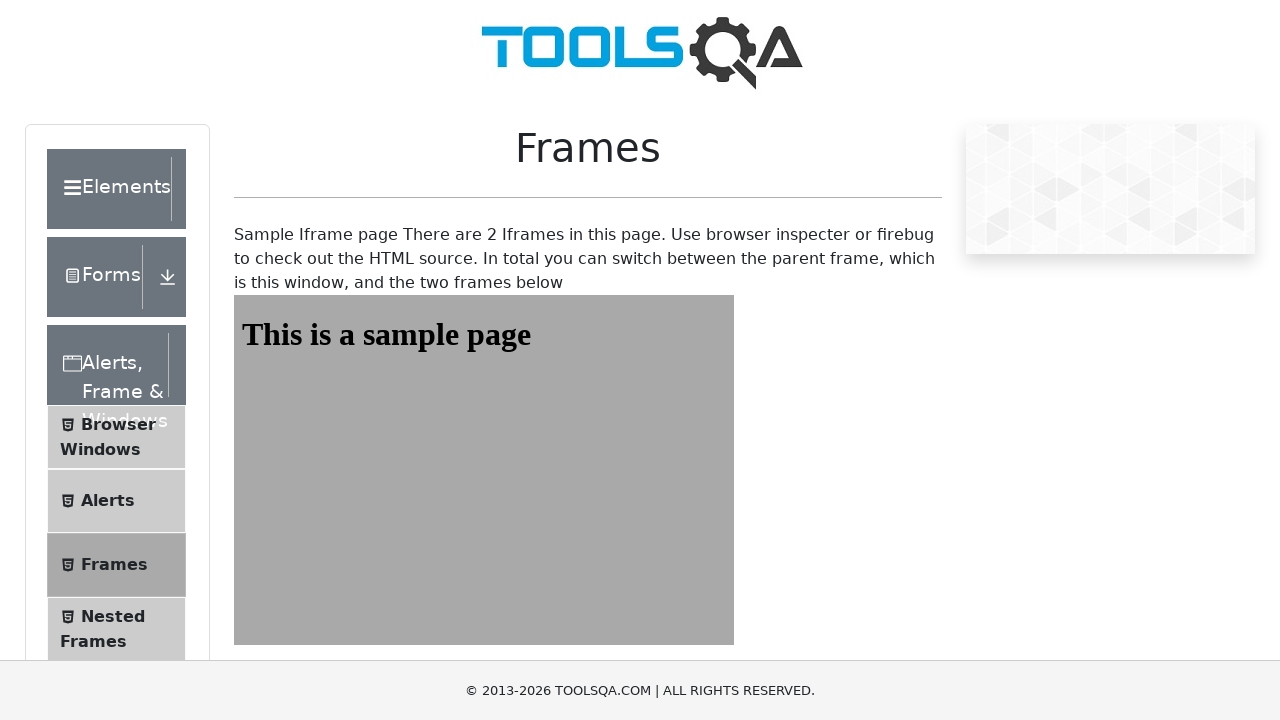

Waited for header element to be visible
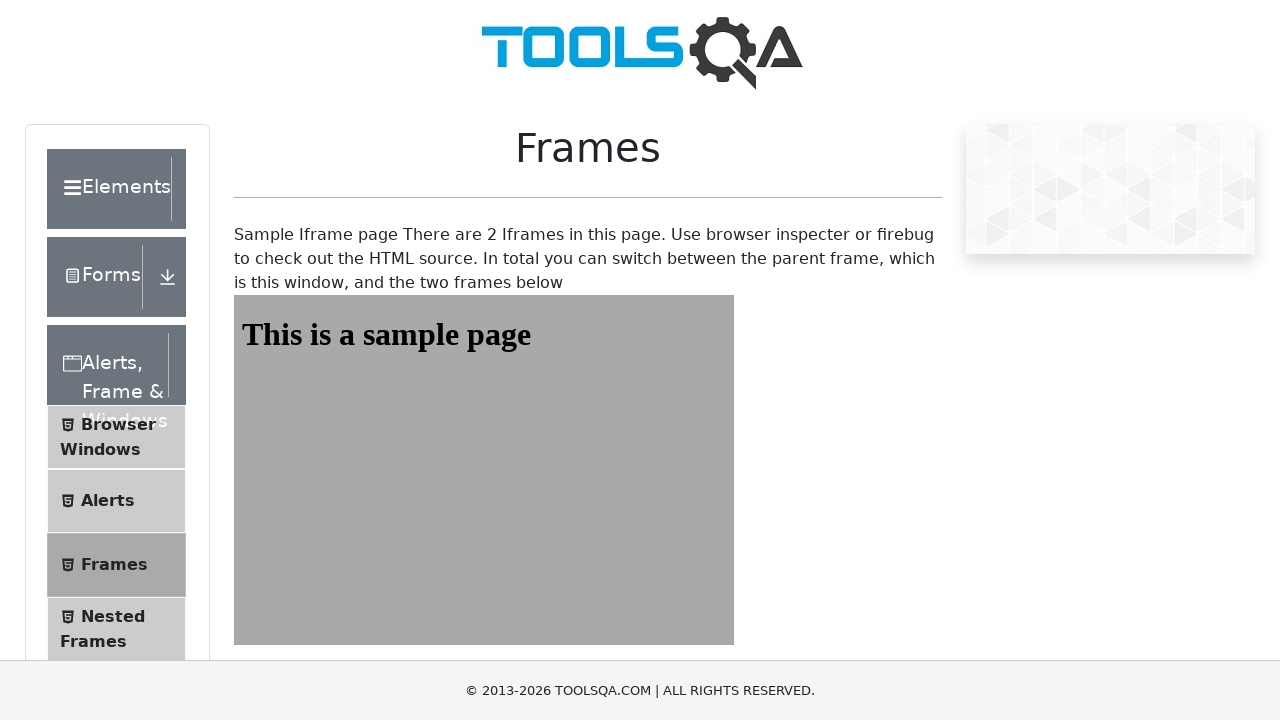

Retrieved header text content: 'This is a sample page'
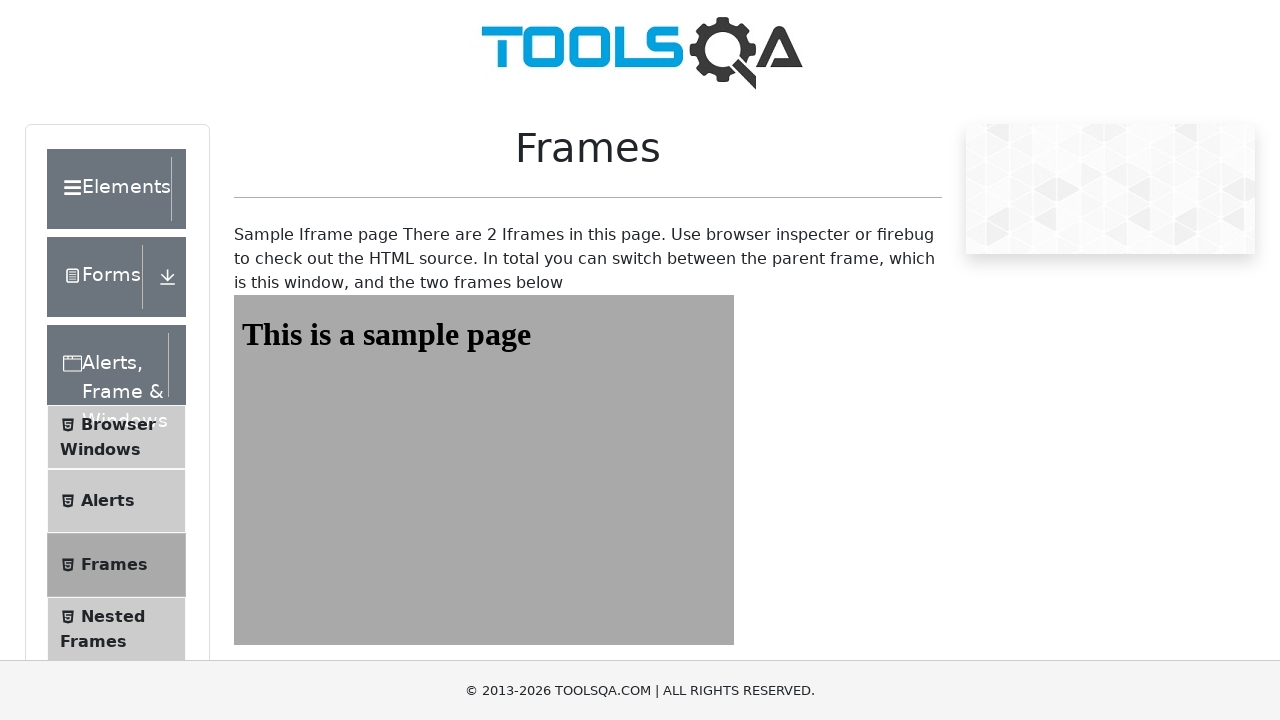

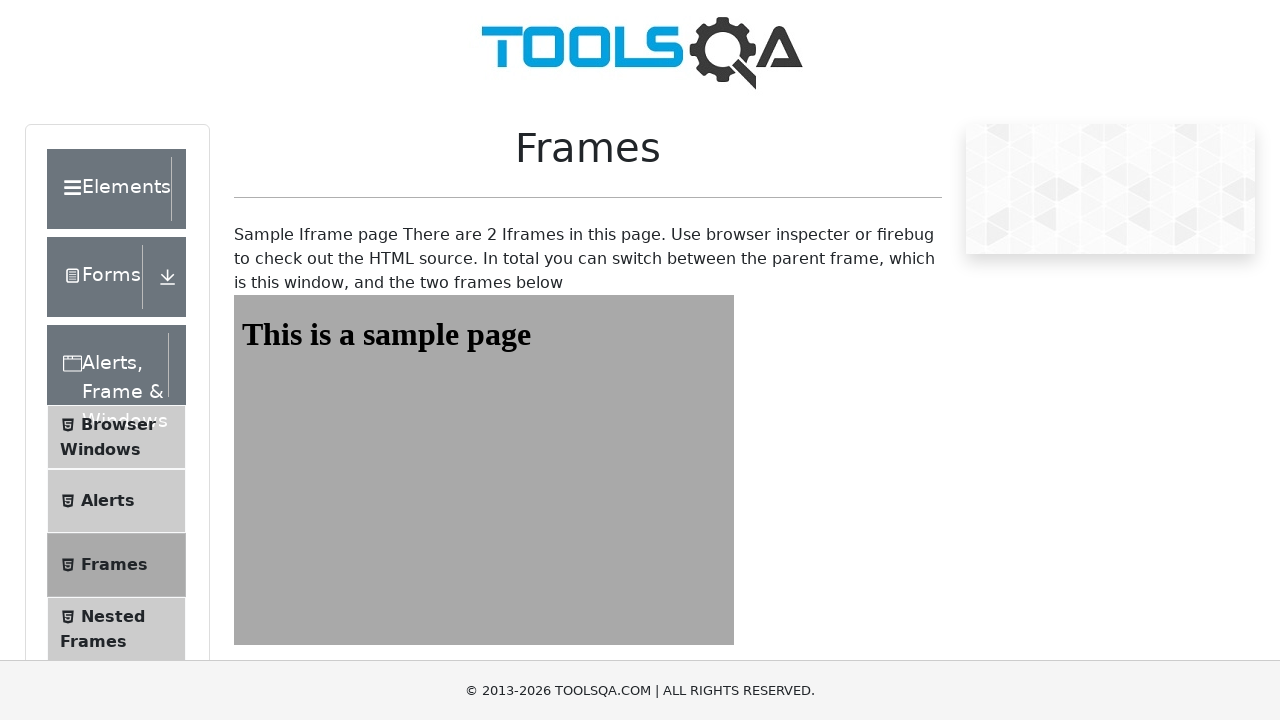